Tests that a canceled change to an employee's name doesn't persist

Starting URL: https://devmountain-qa.github.io/employee-manager/1.2_Version/index.html

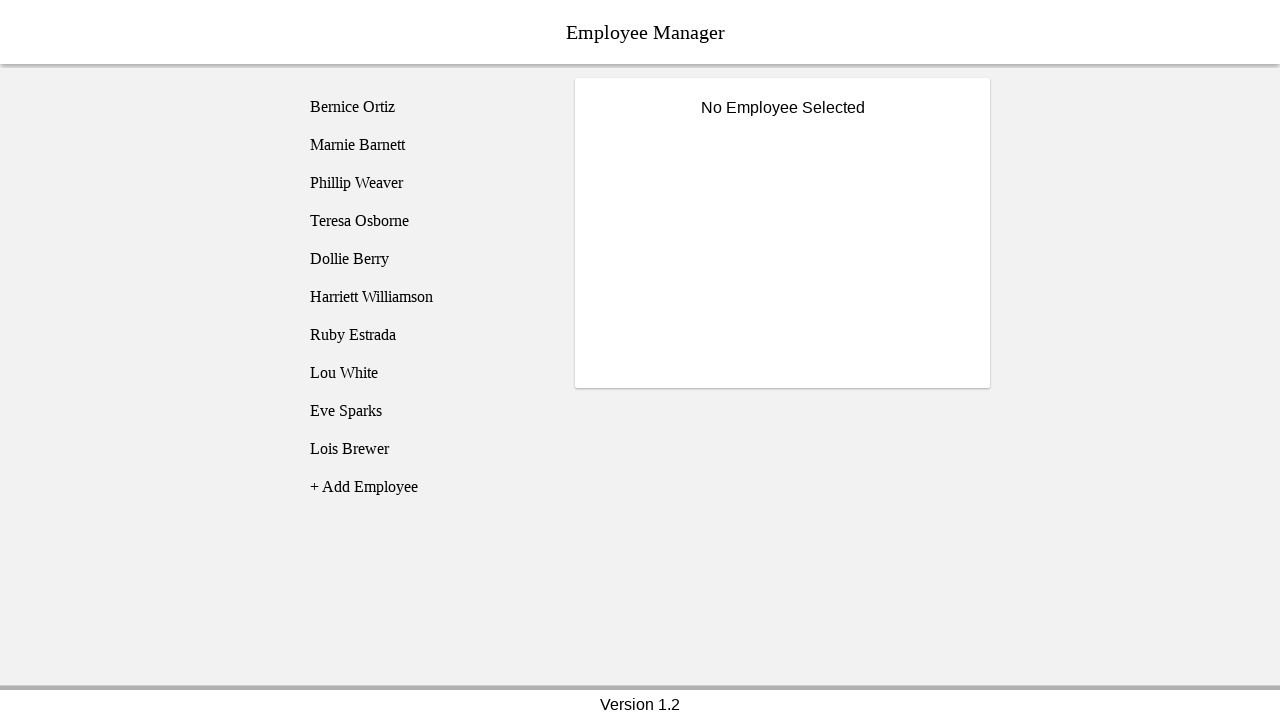

Clicked on Phillip Weaver employee at (425, 183) on [name='employee3']
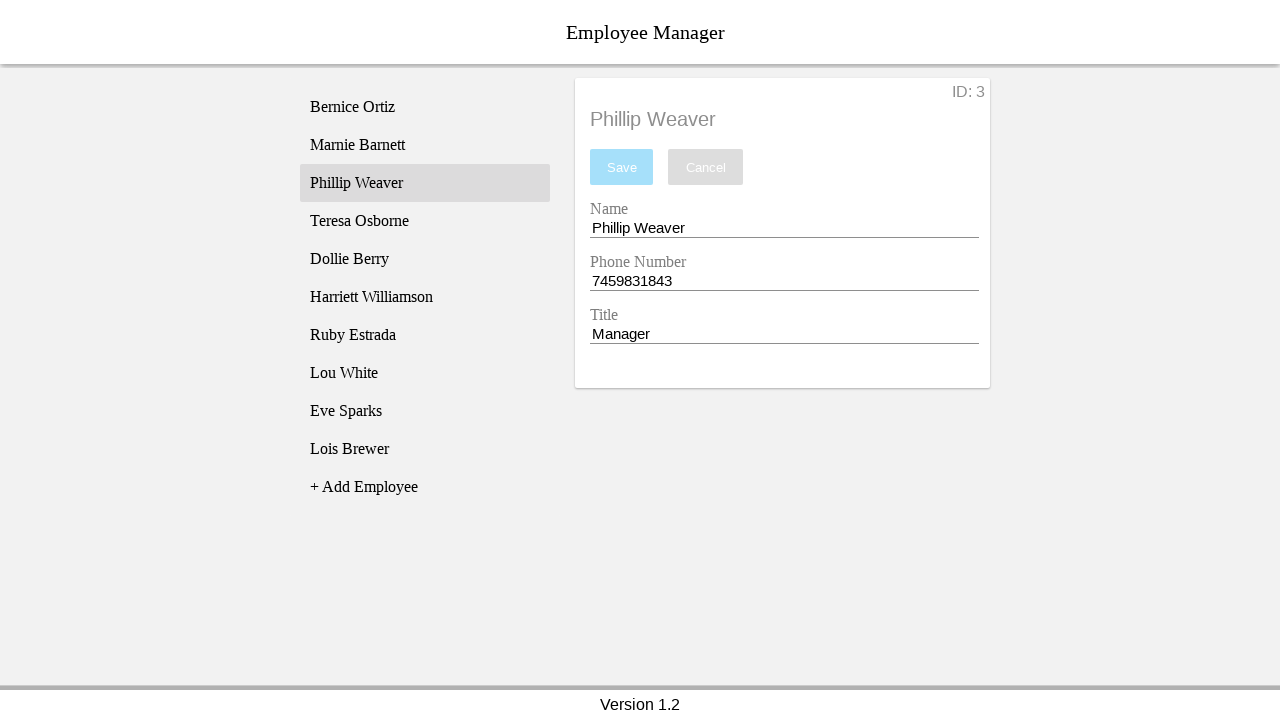

Name input field became visible
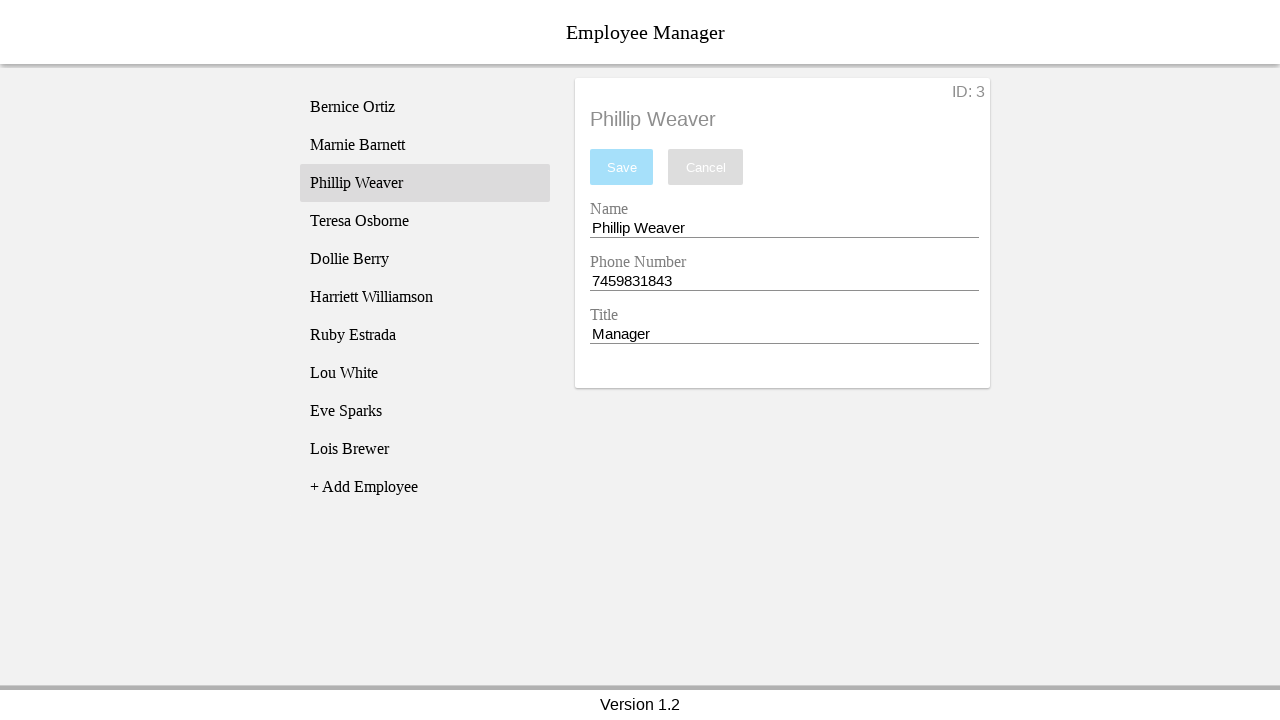

Cleared name input field on [name='nameEntry']
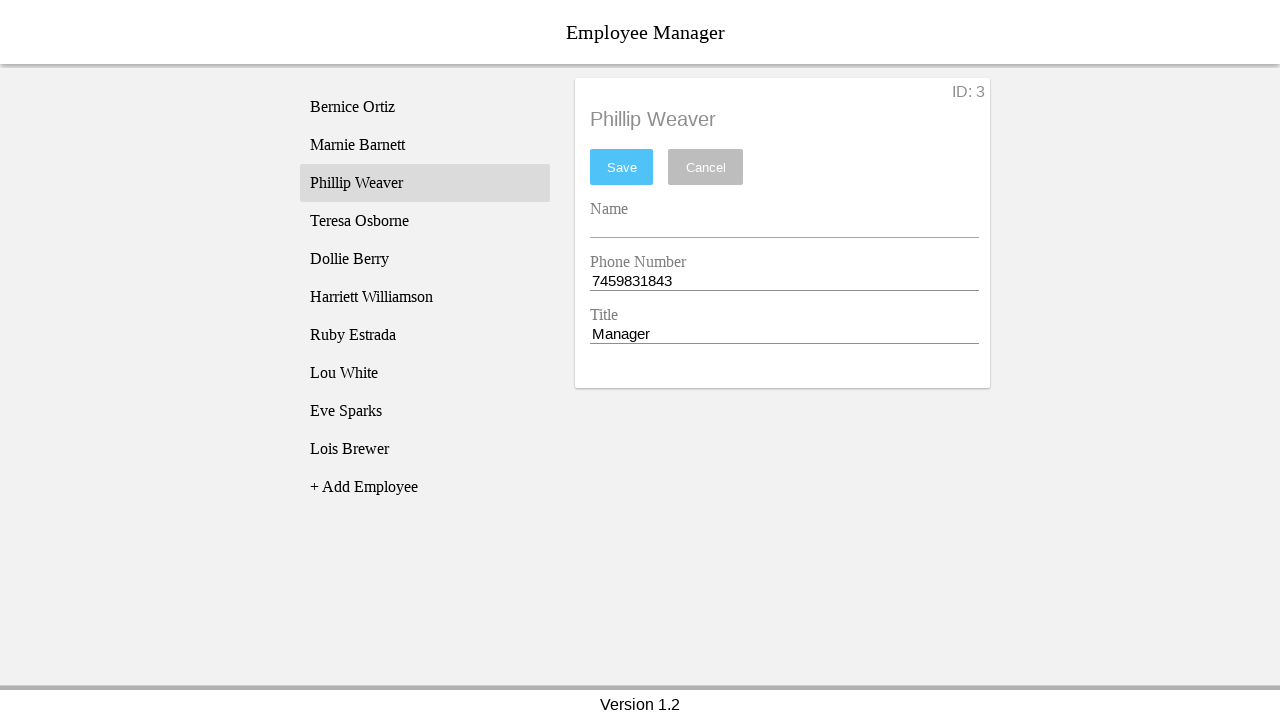

Entered 'Test Name' in name input field on [name='nameEntry']
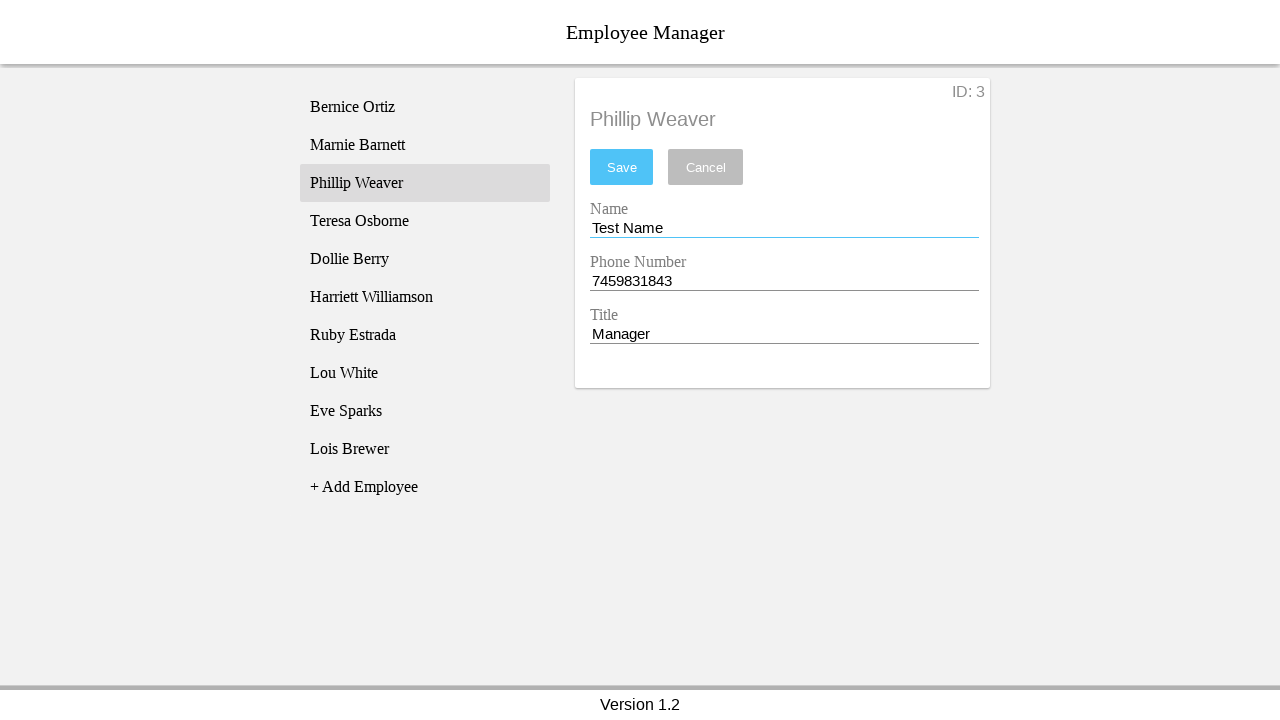

Clicked cancel button to discard changes at (706, 167) on [name='cancel']
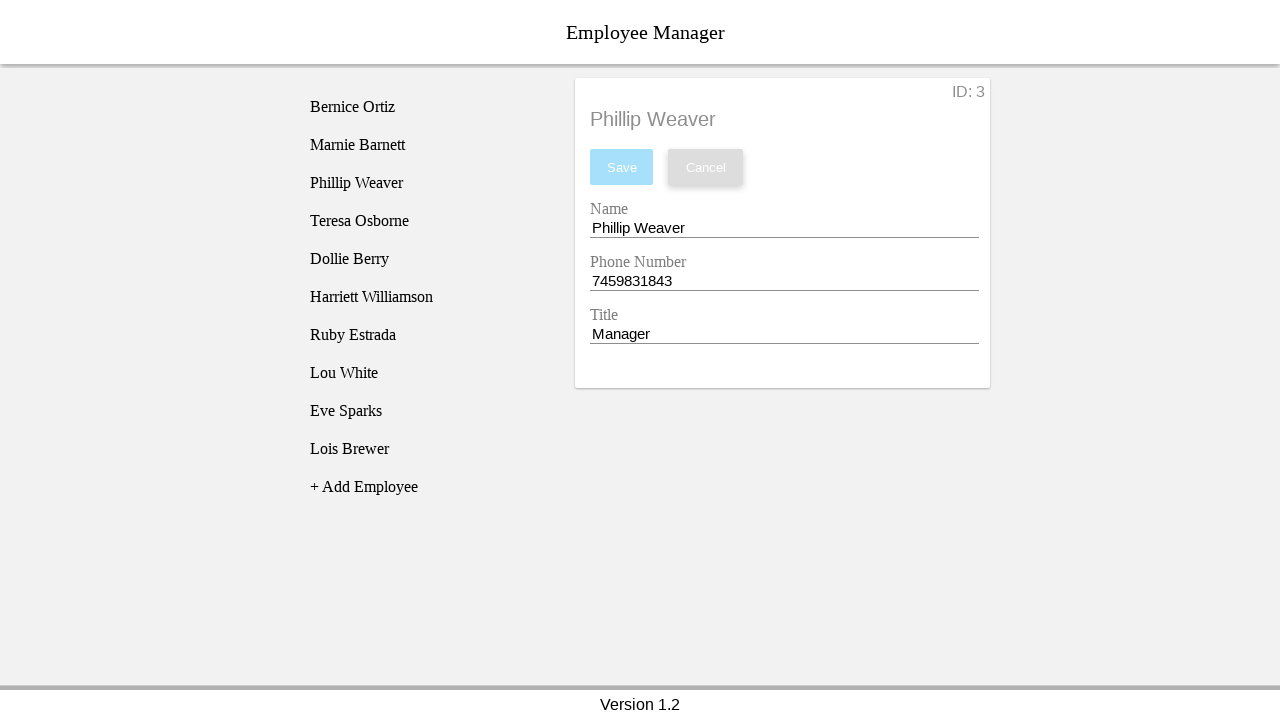

Name input field is visible, verifying original name persisted
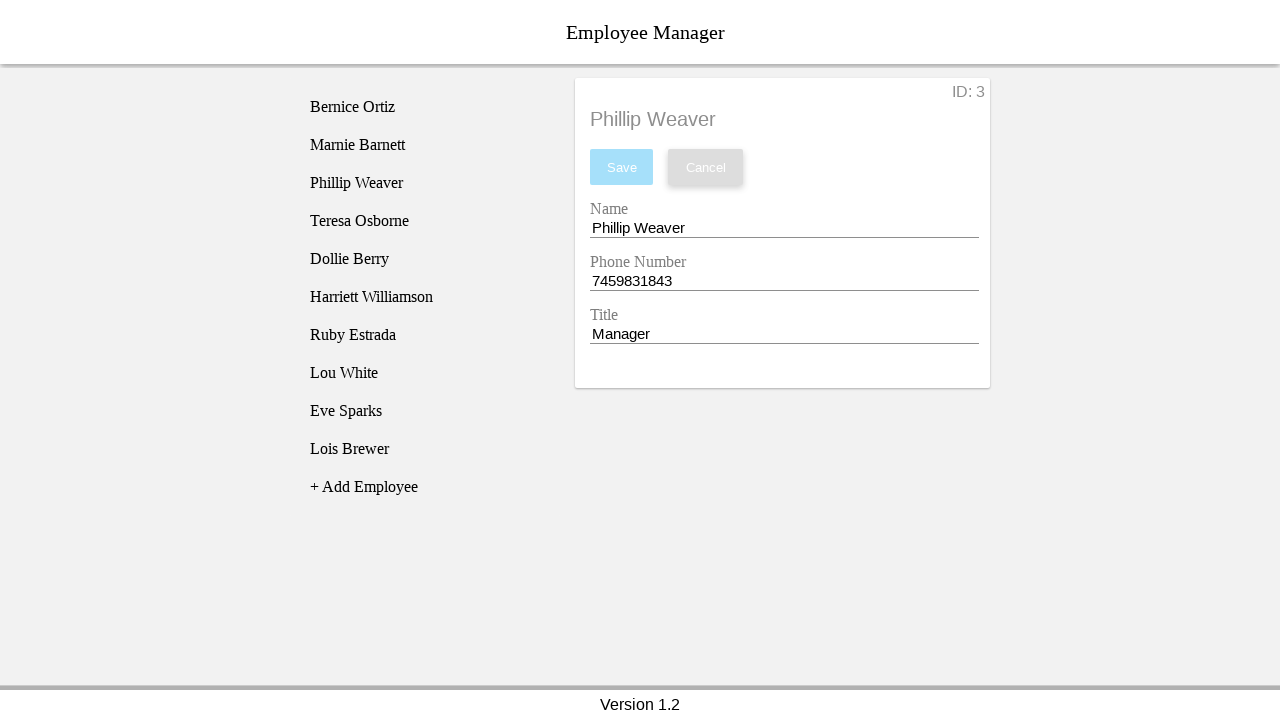

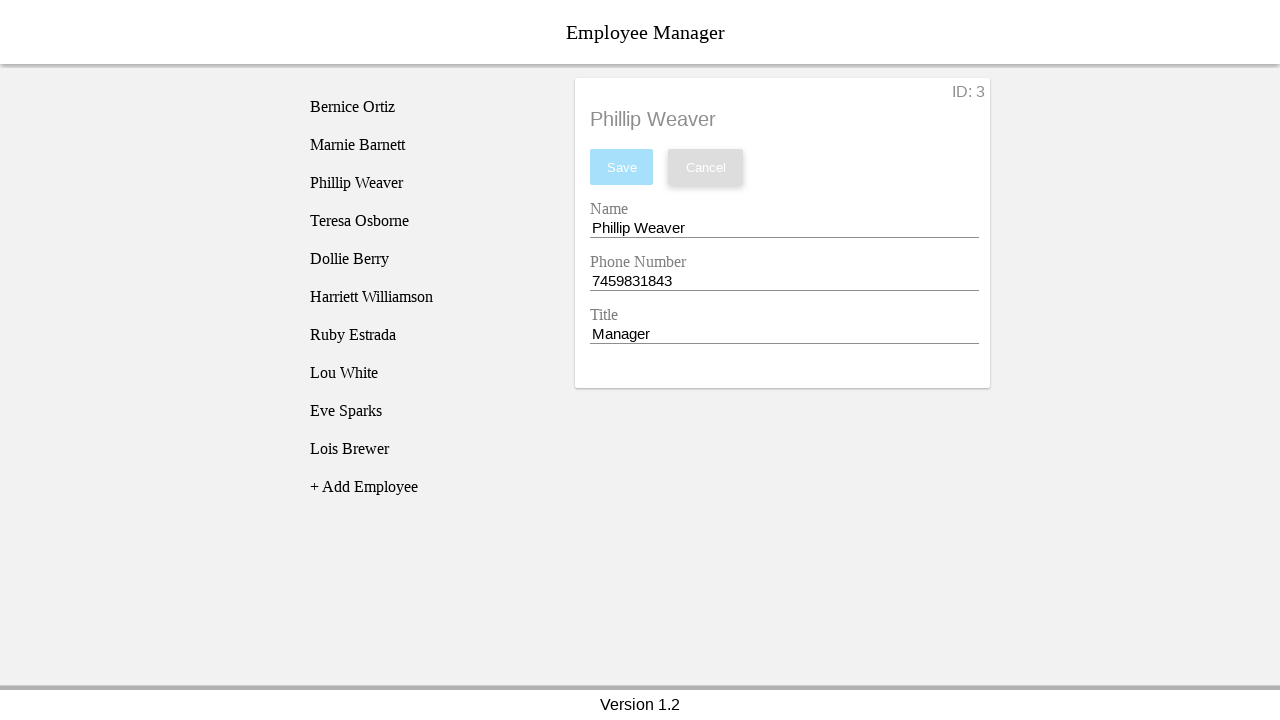